Tests handling JavaScript alert dialogs by clicking a button that triggers an alert and accepting it

Starting URL: https://demoqa.com/alerts

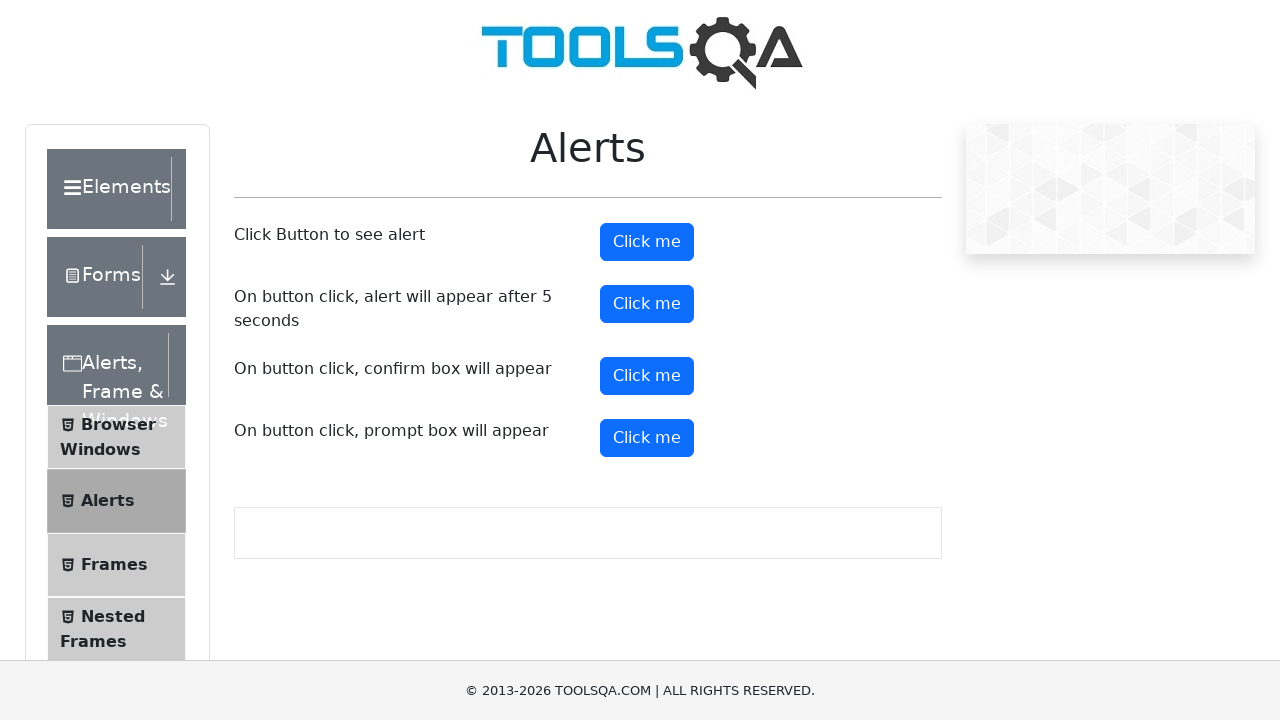

Set up dialog handler to accept alerts
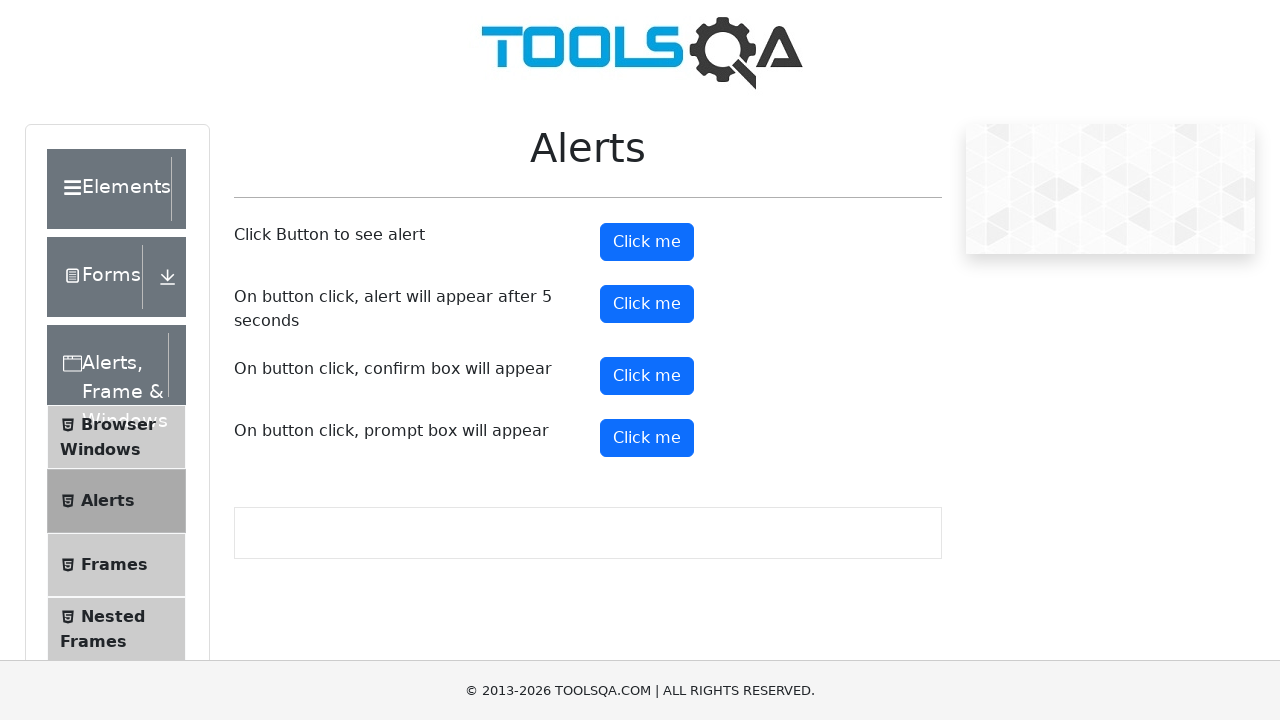

Clicked alert button to trigger JavaScript alert dialog at (647, 242) on #alertButton
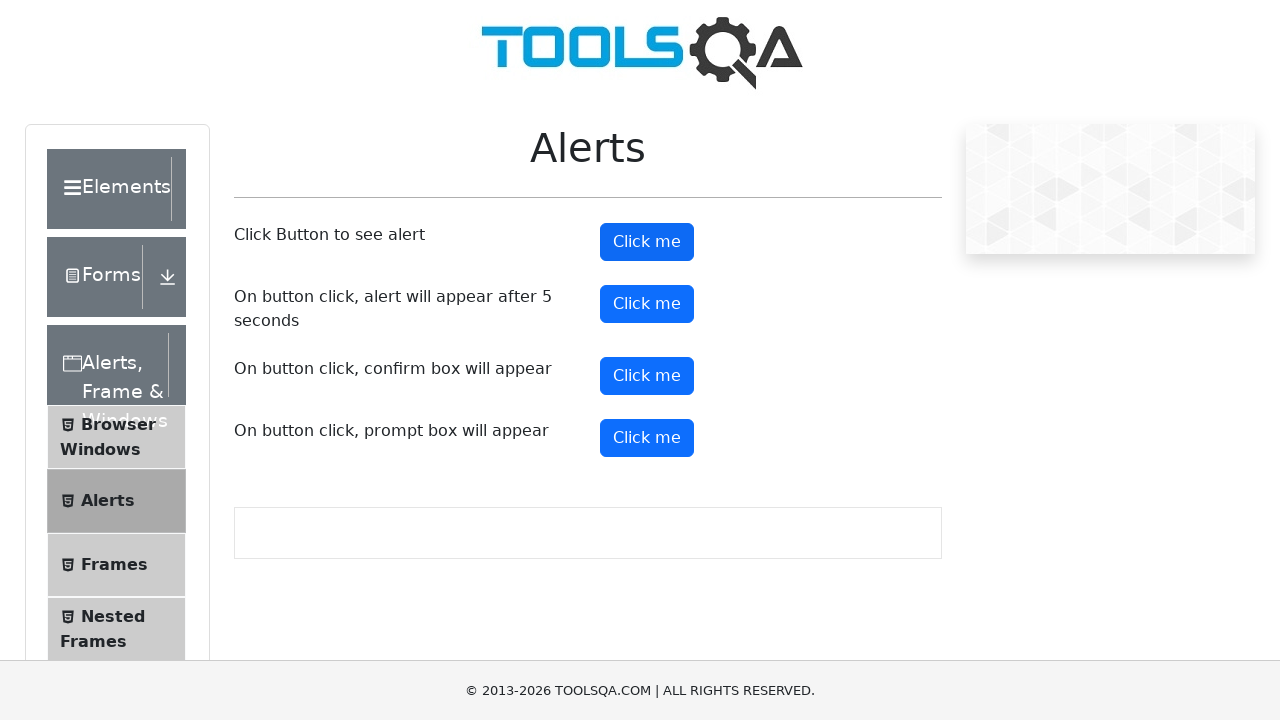

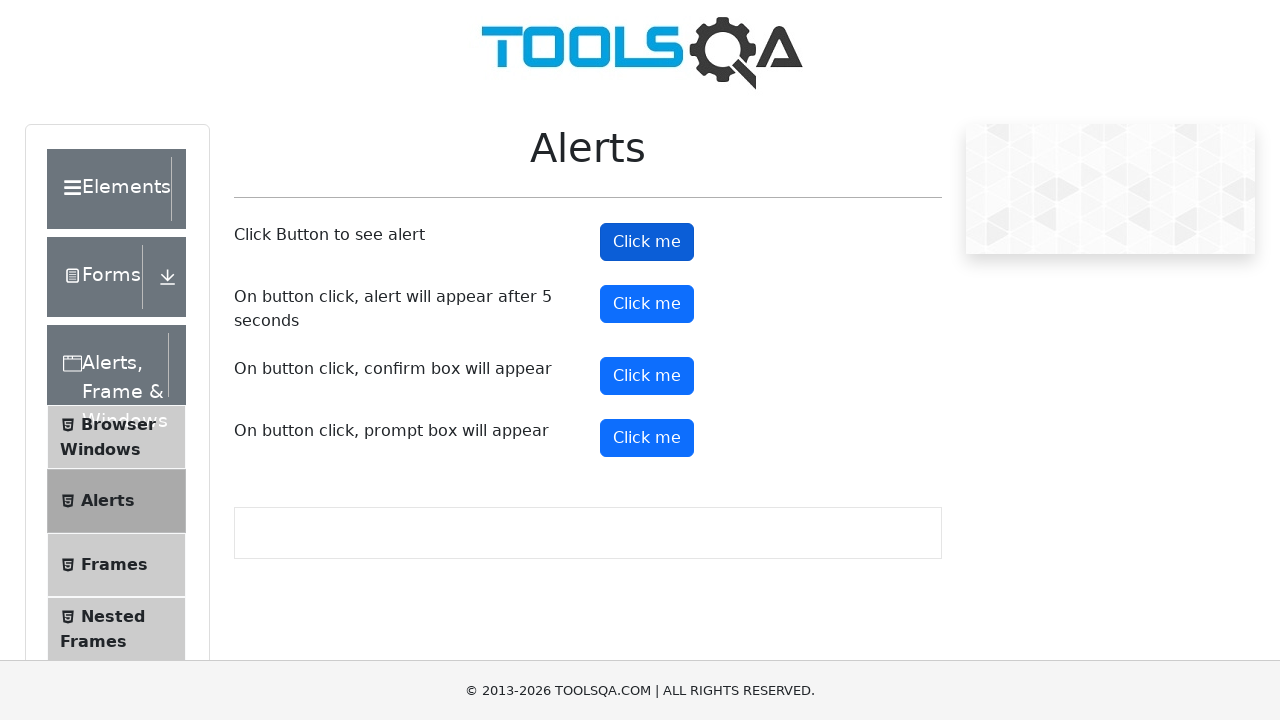